Tests removing the disabled attribute from an input field using JavaScript, then fills in first and last name fields and submits the form to verify the data is displayed.

Starting URL: https://www.w3schools.com/tags/tryit.asp?filename=tryhtml_input_disabled

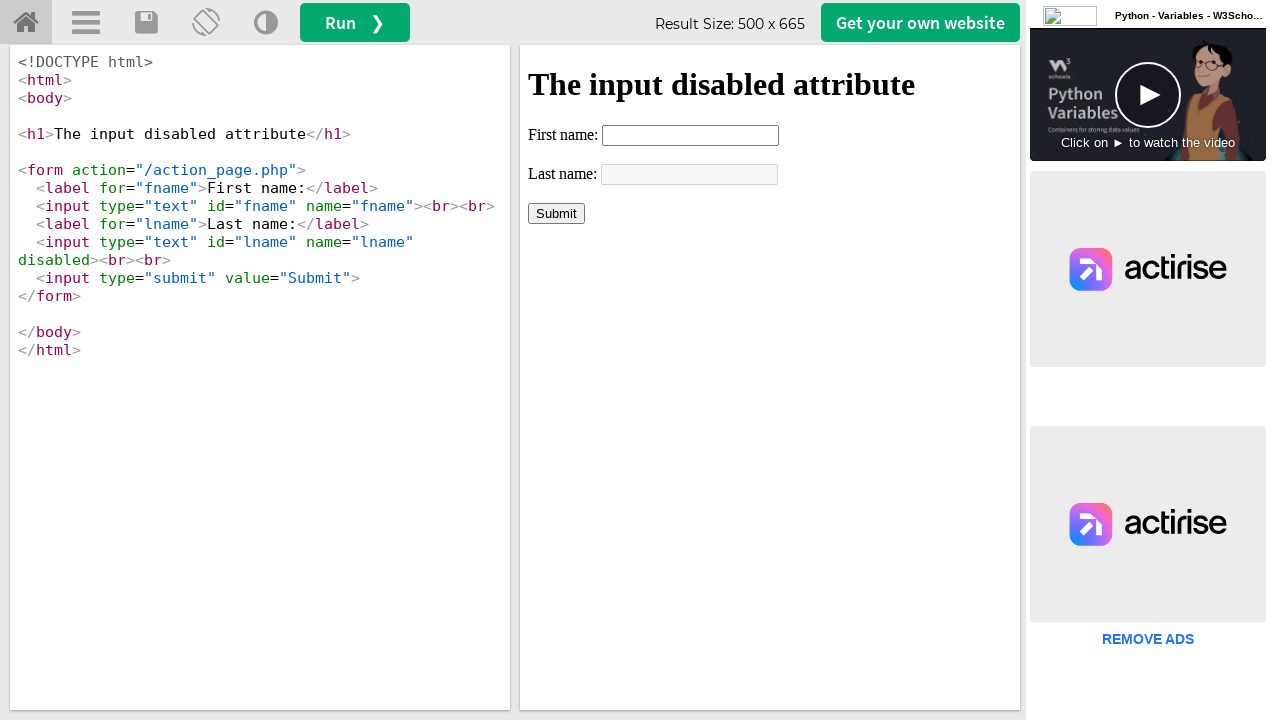

Located the result iframe
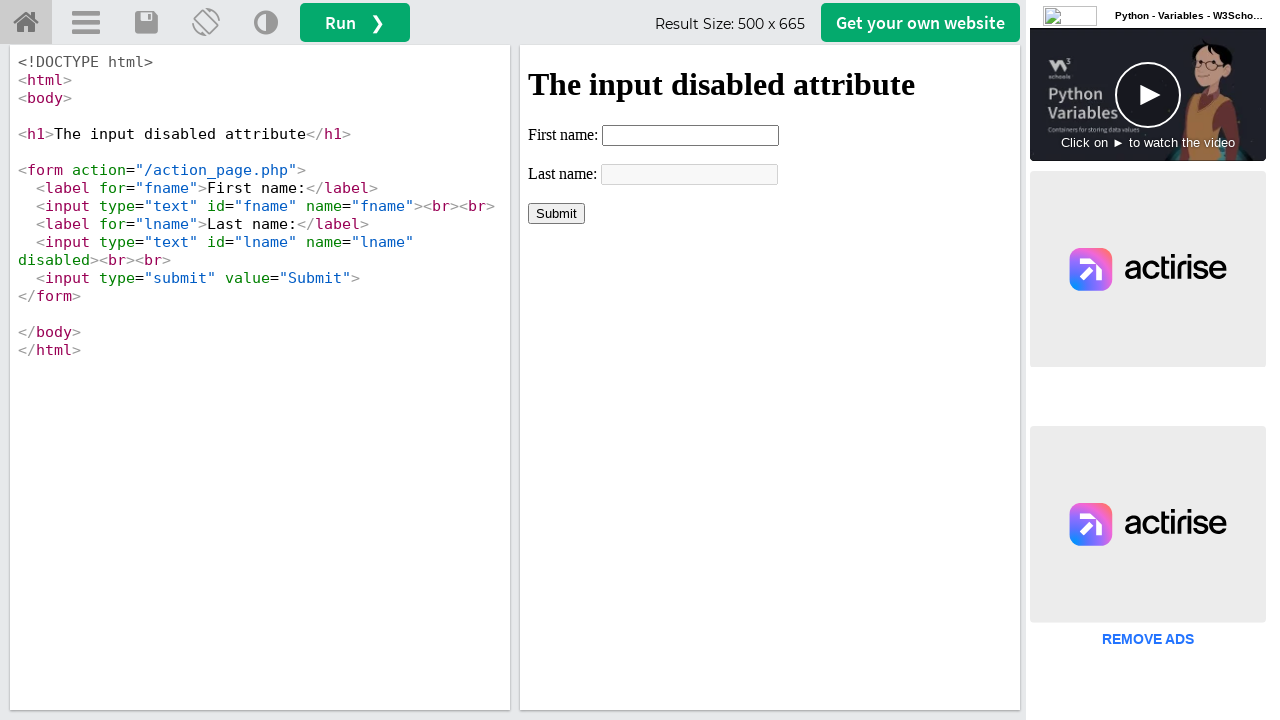

Removed disabled attribute from last name field using JavaScript
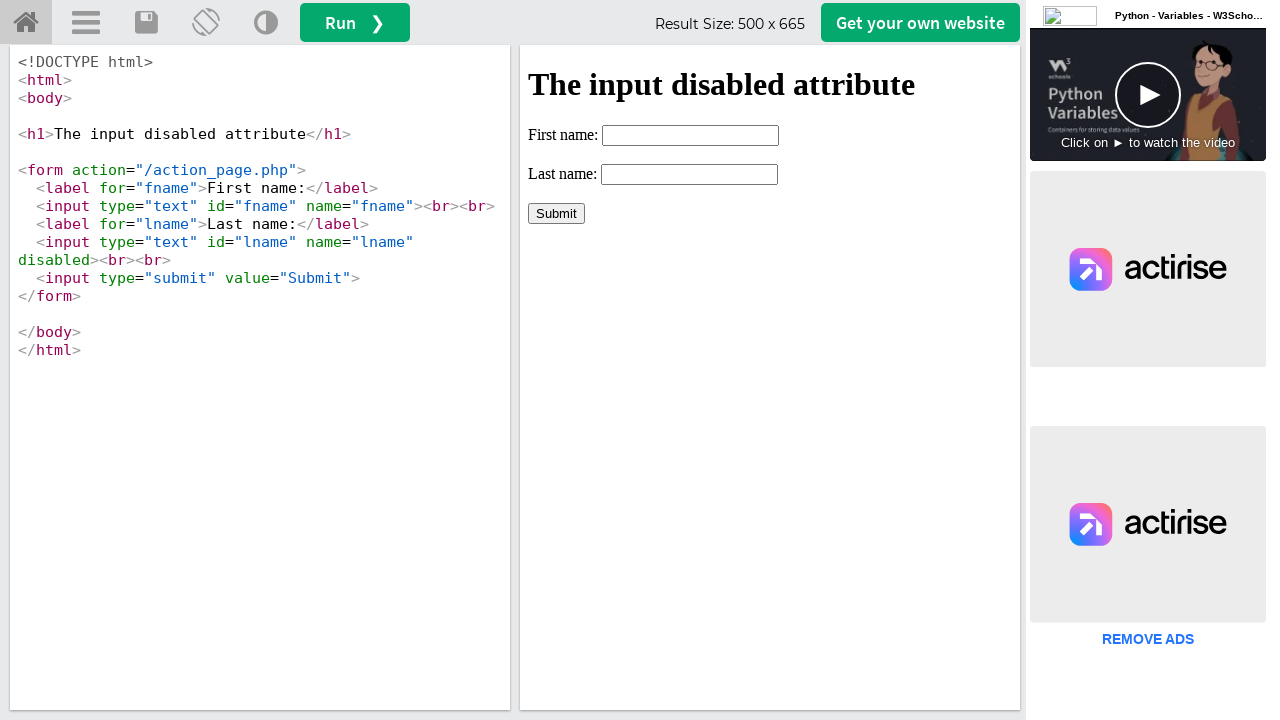

Filled first name field with 'Automation Fistname' on #iframeResult >> internal:control=enter-frame >> input[name='fname']
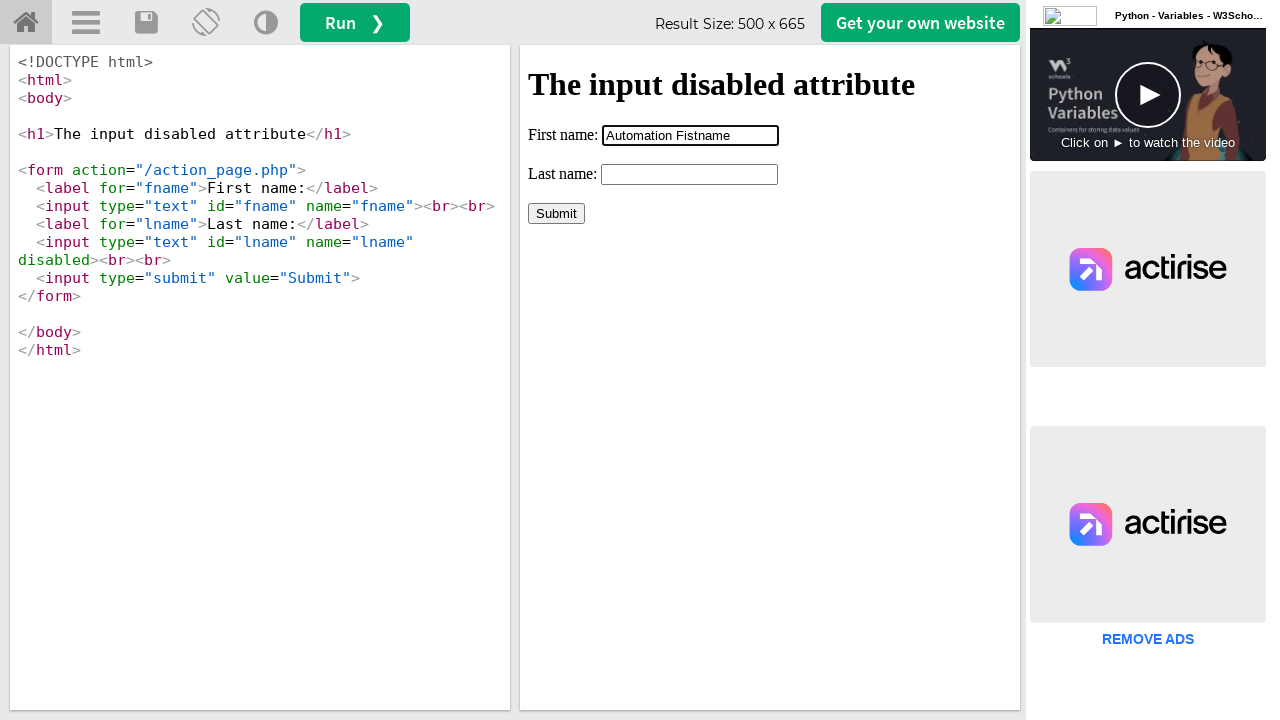

Filled last name field with 'Automation Lastname' on #iframeResult >> internal:control=enter-frame >> input[name='lname']
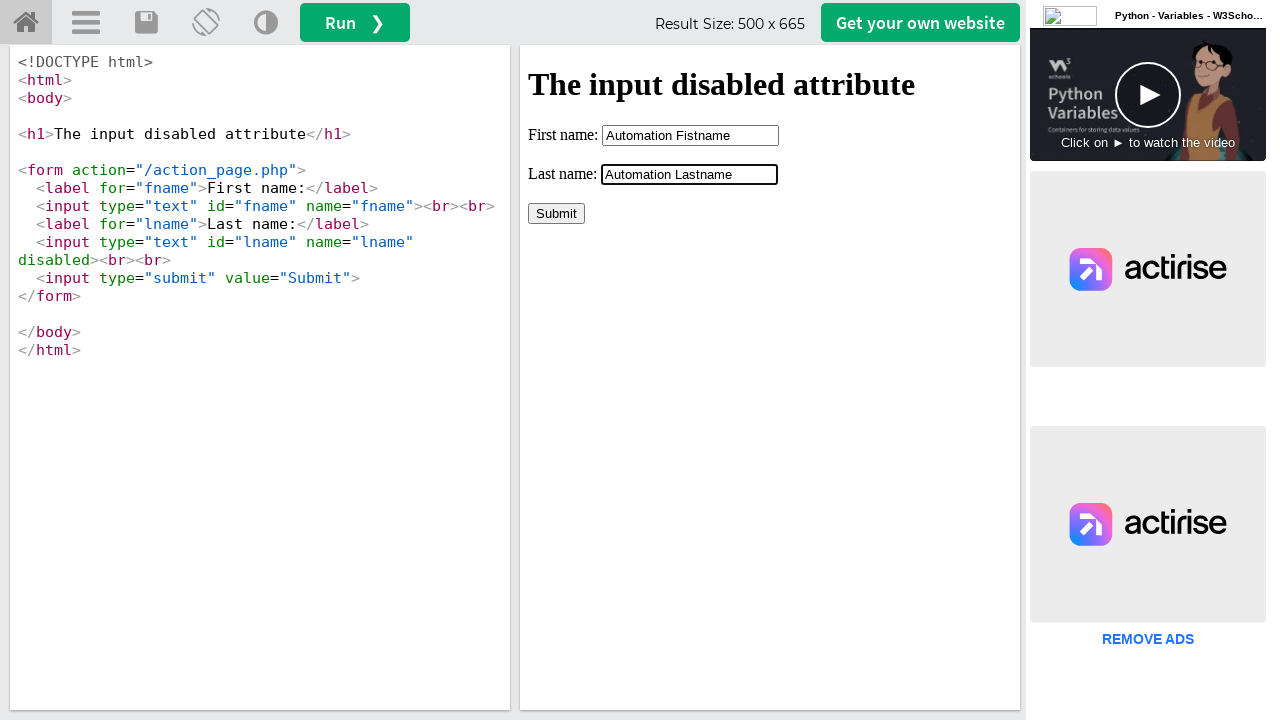

Clicked Submit button at (556, 213) on #iframeResult >> internal:control=enter-frame >> input[value='Submit']
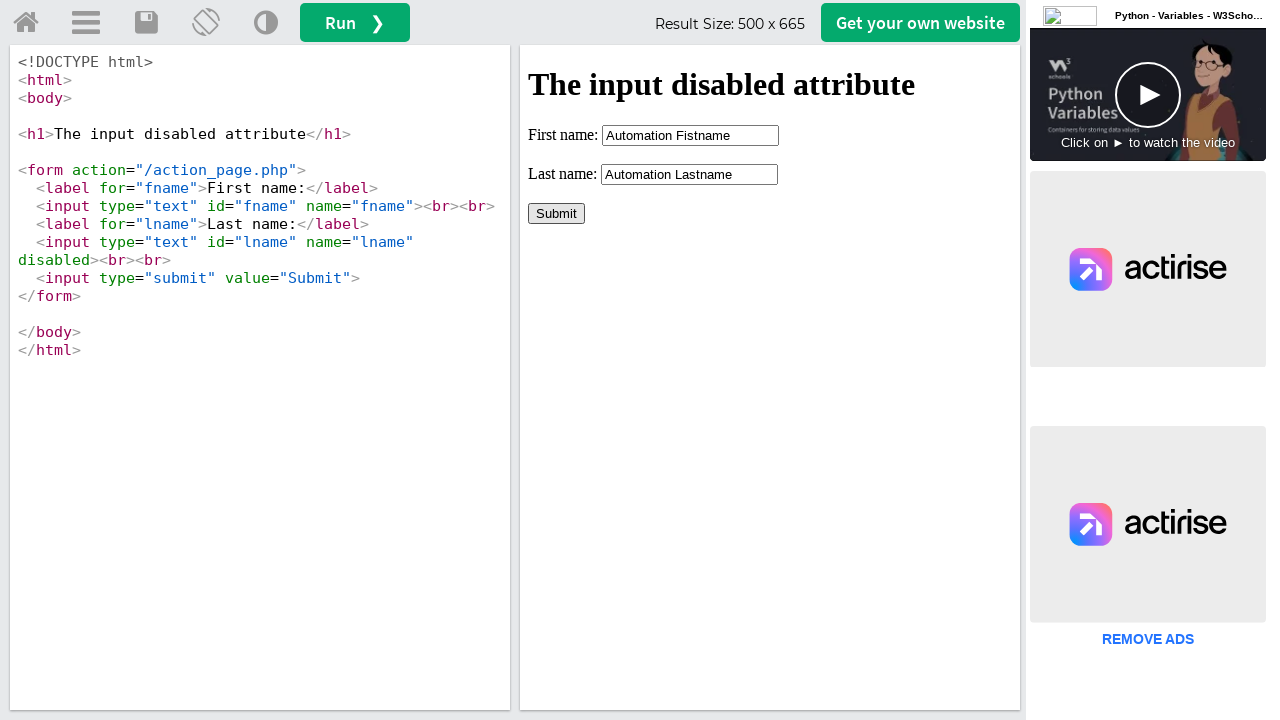

Verified submitted data 'Automation Fistname' is displayed
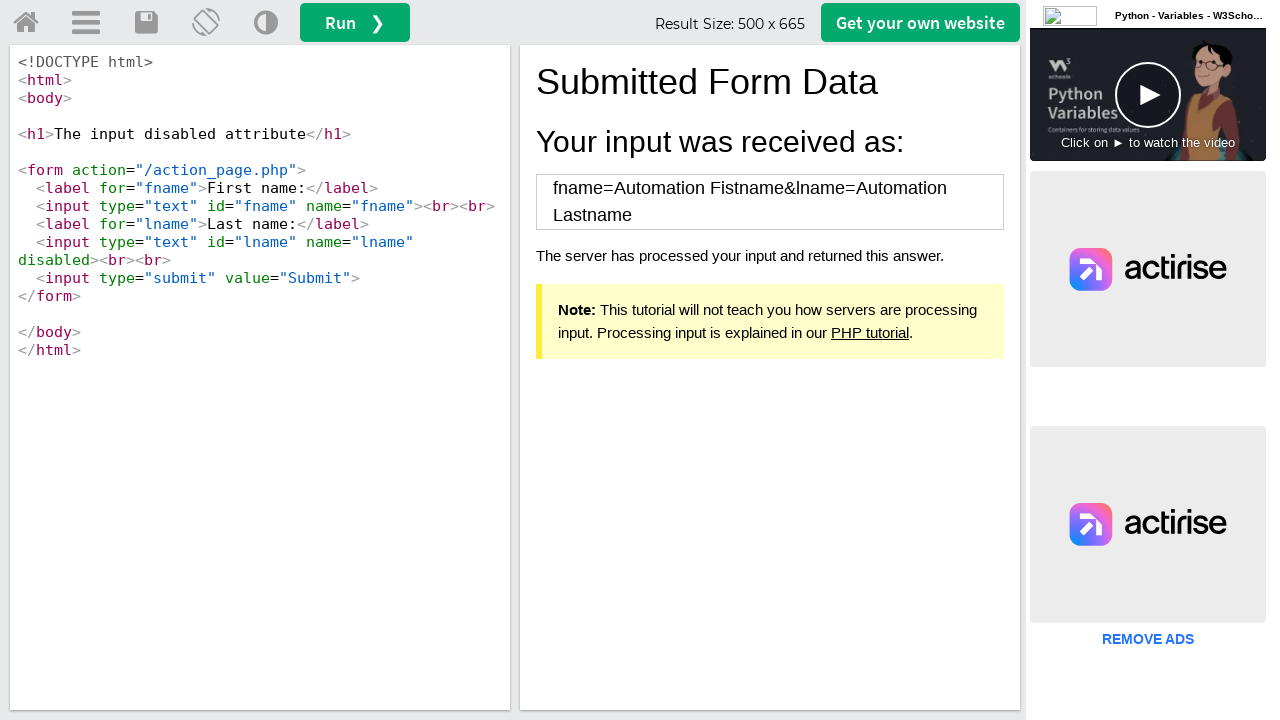

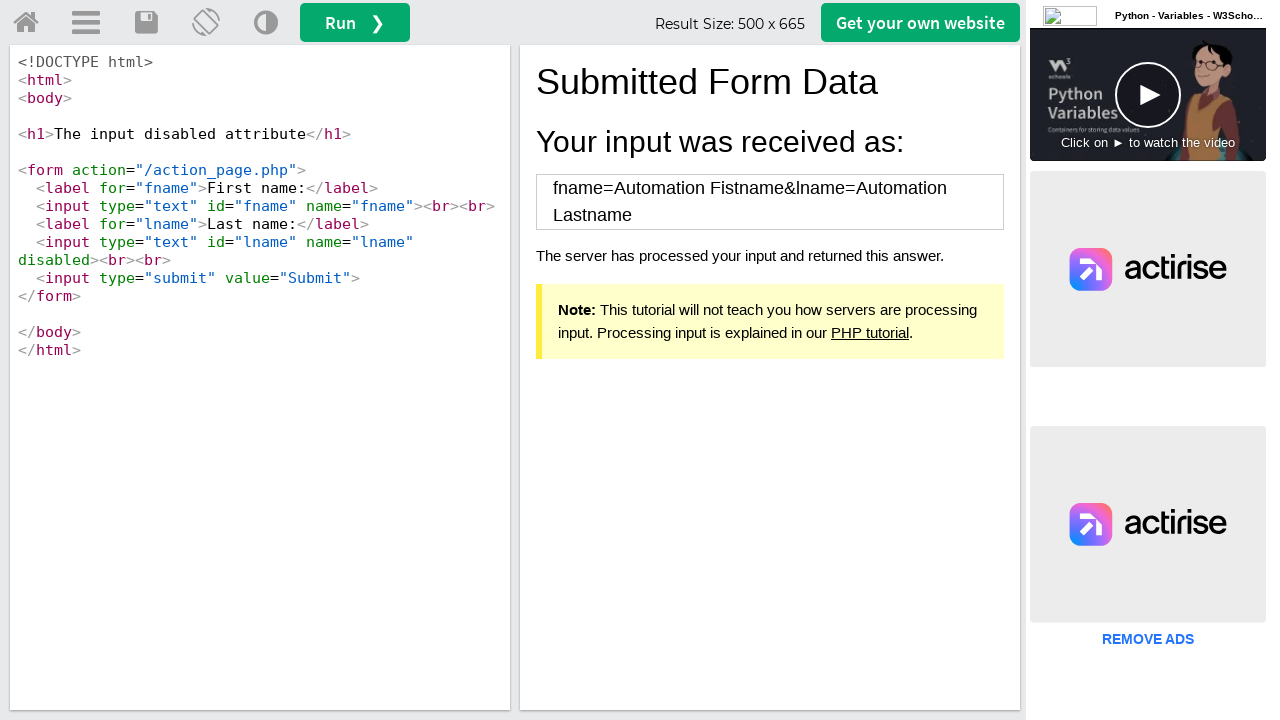